Clicks the "Get started" link on the Playwright homepage and verifies navigation to the Installation page

Starting URL: https://playwright.dev/

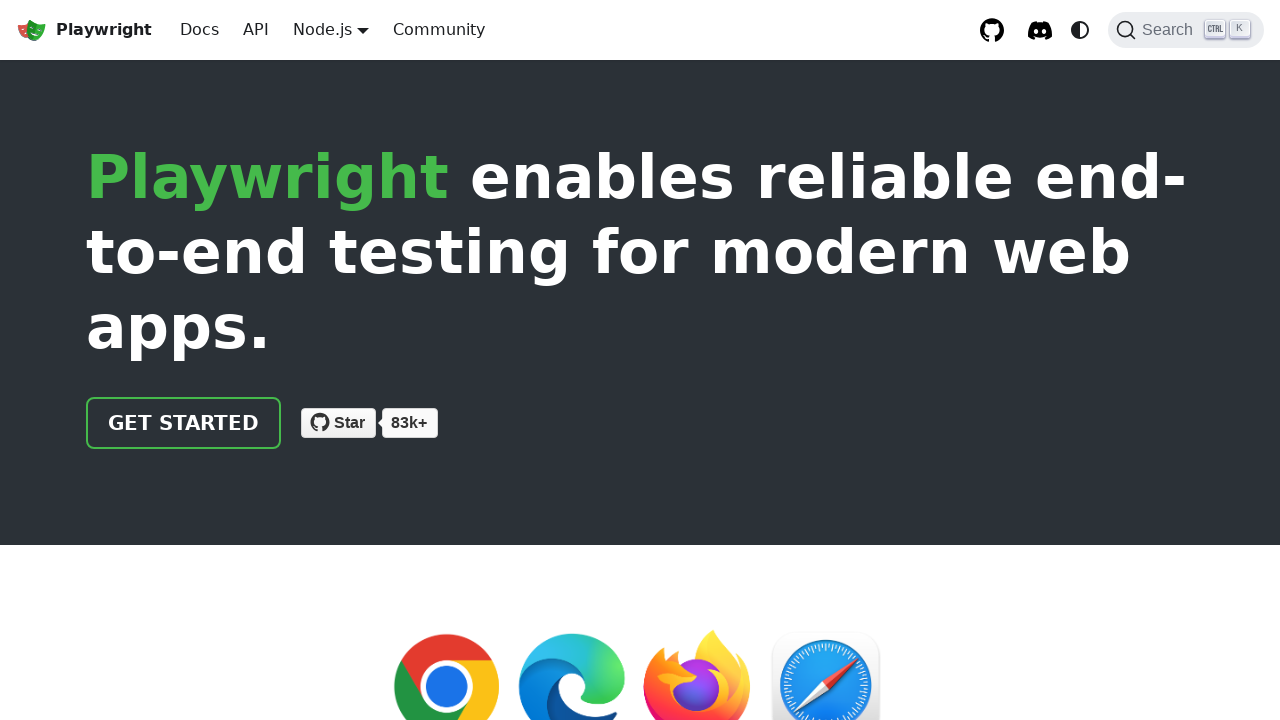

Navigated to Playwright homepage
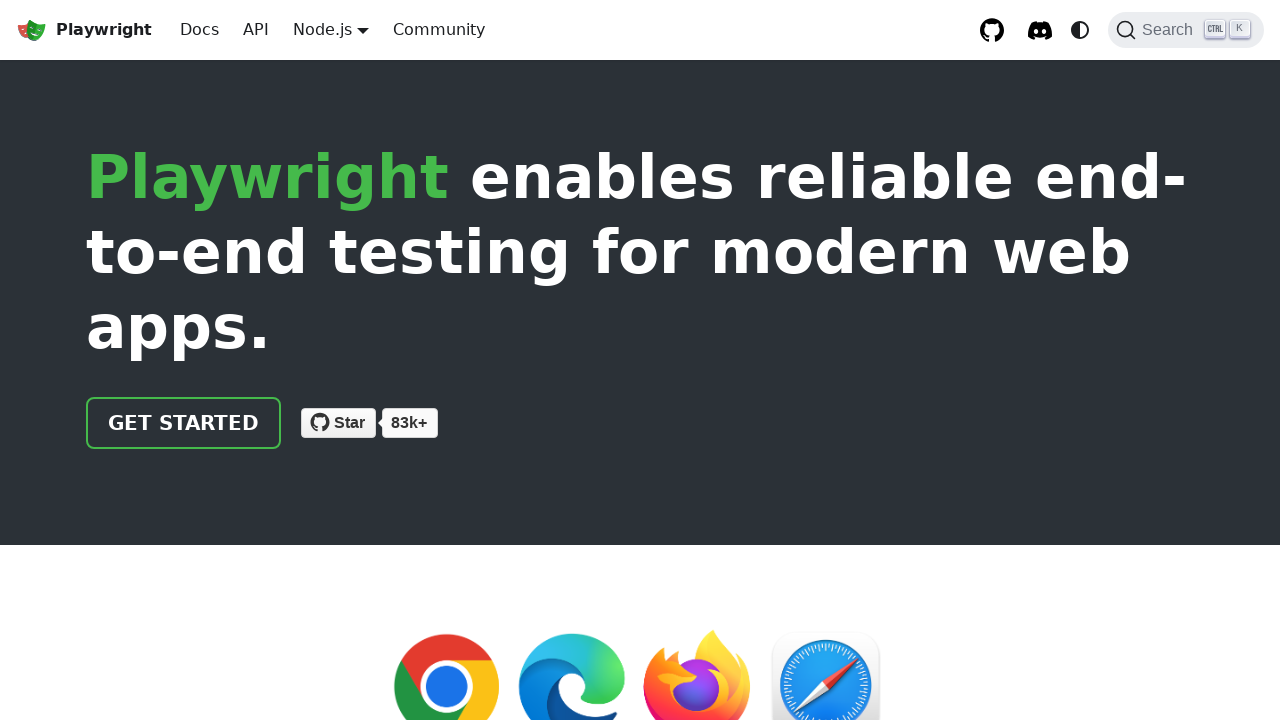

Clicked 'Get started' link at (184, 423) on internal:role=link[name="Get started"i]
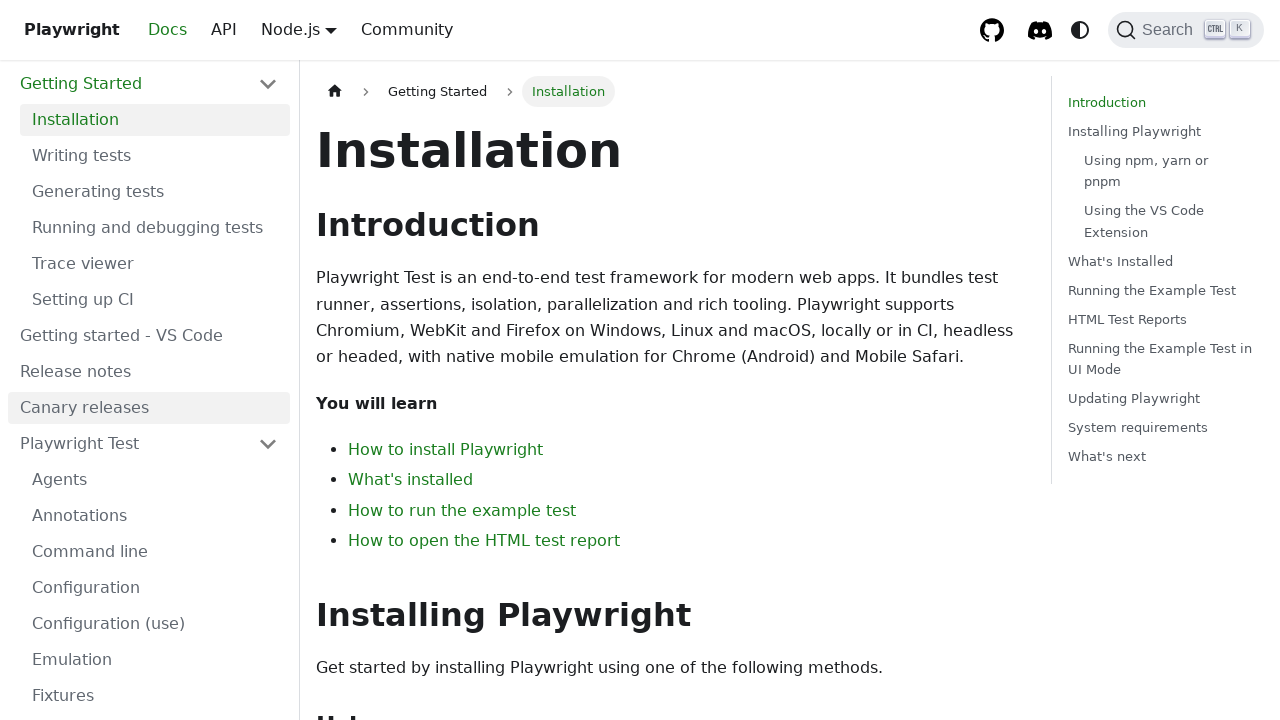

Installation page loaded with 'Installation' heading present
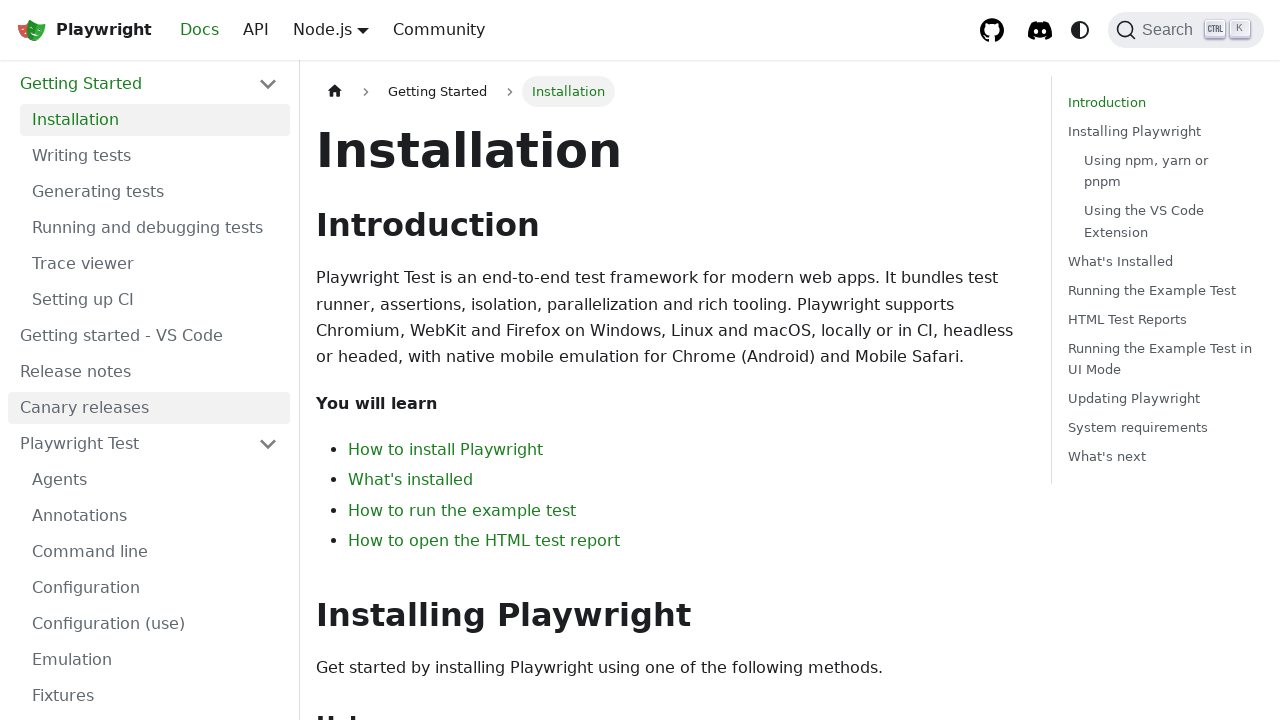

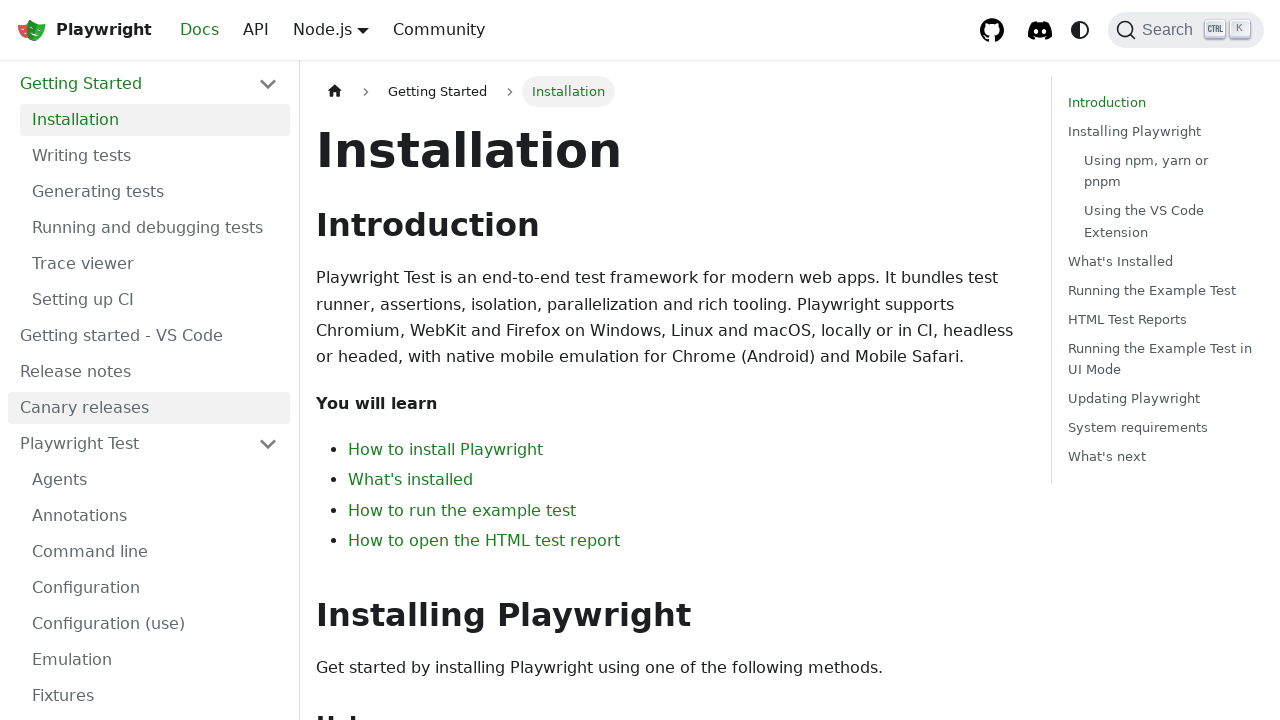